Tests drag and drop functionality by dragging box A to box B and verifying the content swap

Starting URL: https://the-internet.herokuapp.com/drag_and_drop

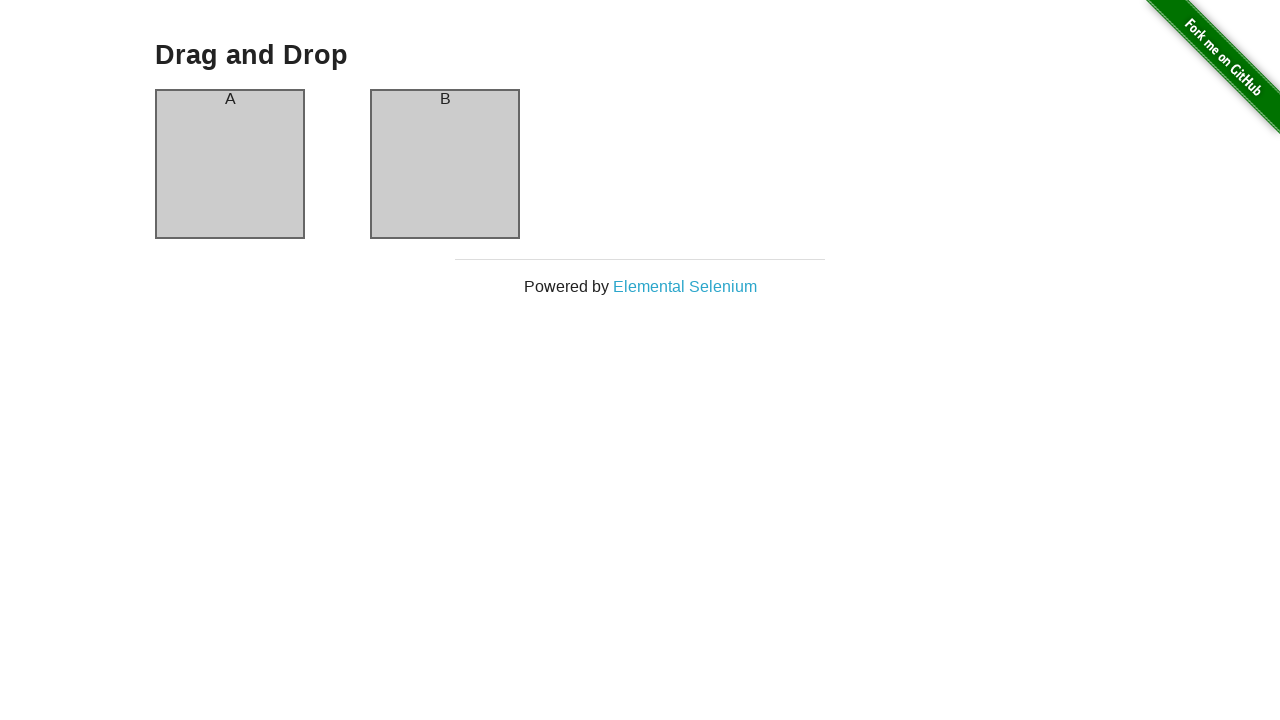

Verified page title contains 'Drag and Drop'
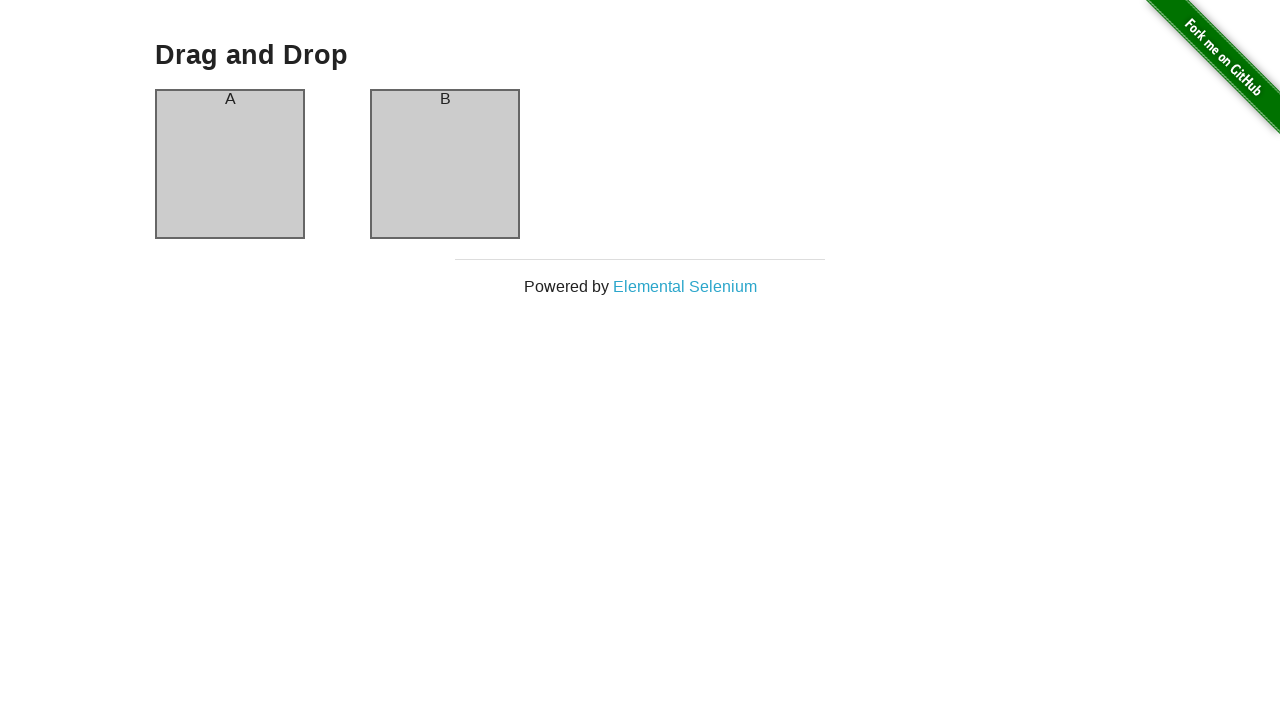

Verified box A contains 'A'
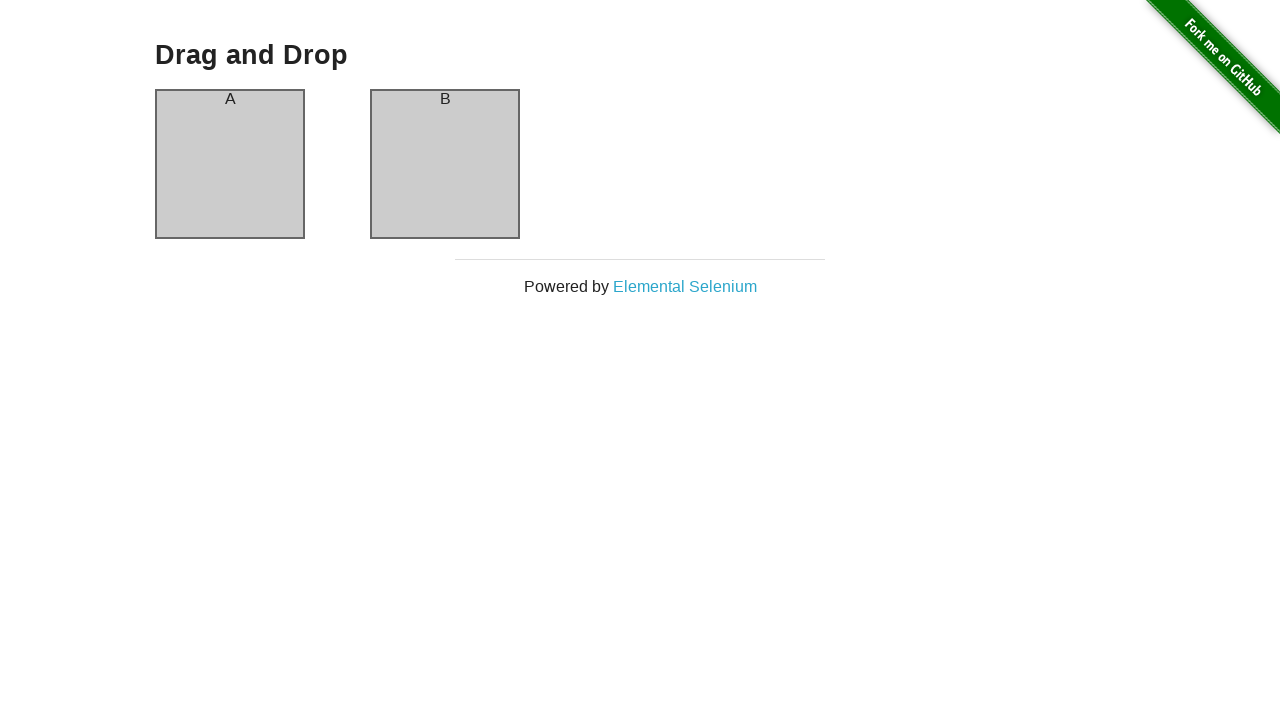

Verified box B contains 'B'
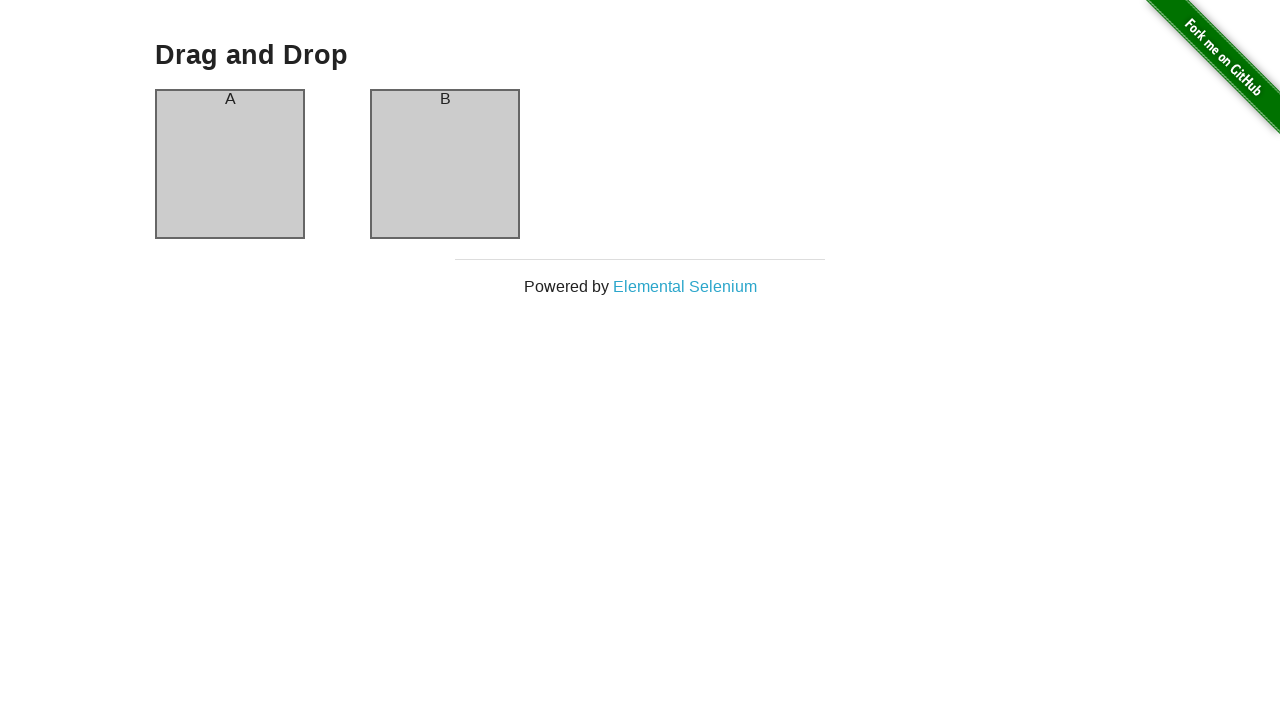

Dragged box A onto box B at (445, 164)
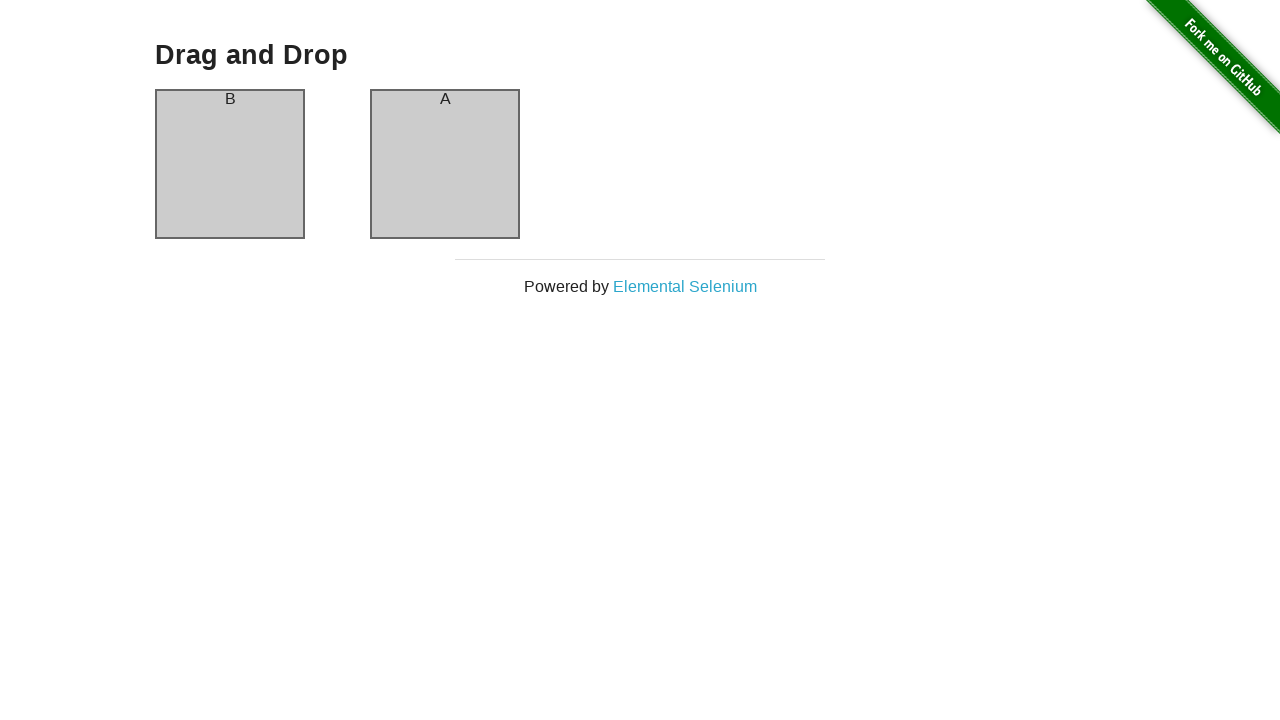

Verified box A now contains 'B' after drag and drop
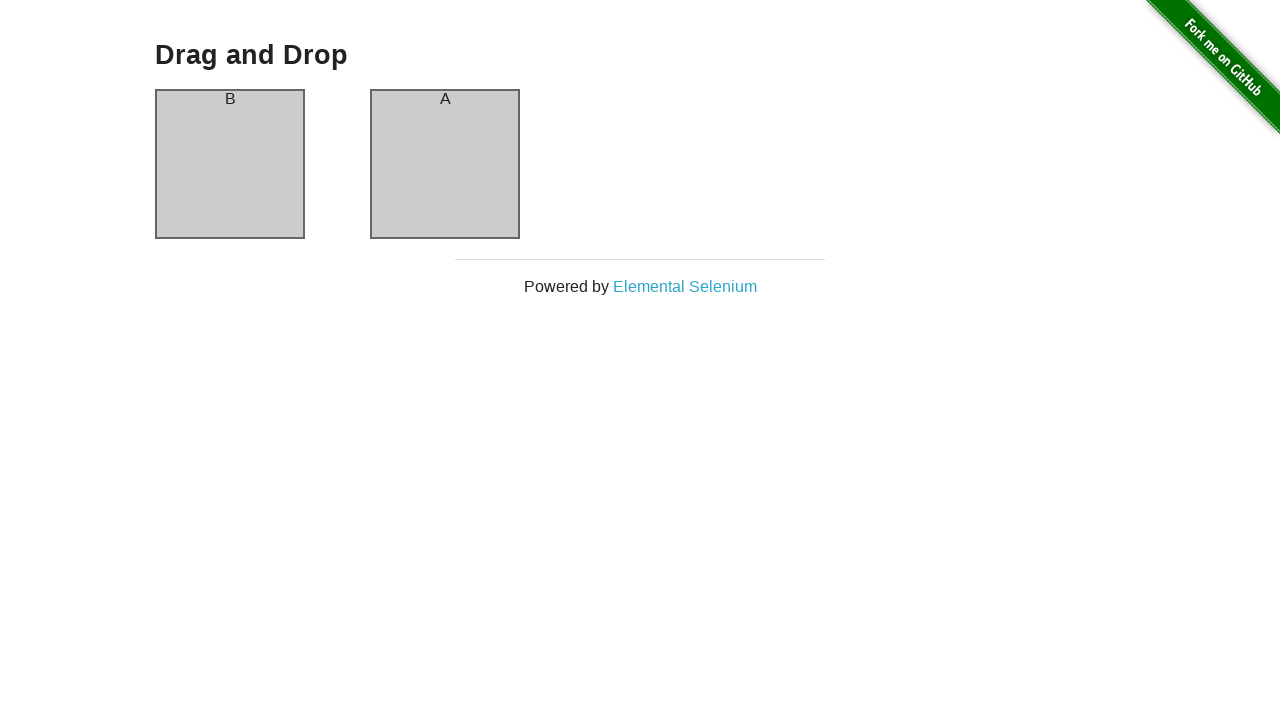

Verified box B now contains 'A' after drag and drop
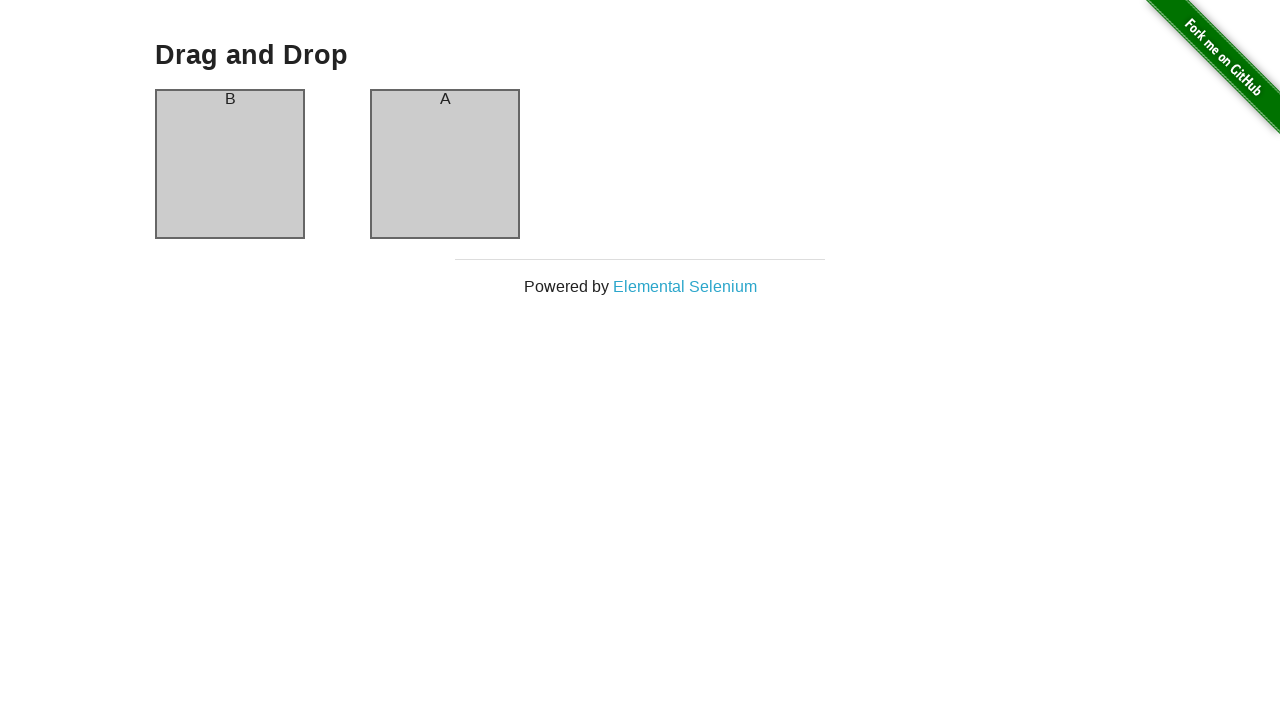

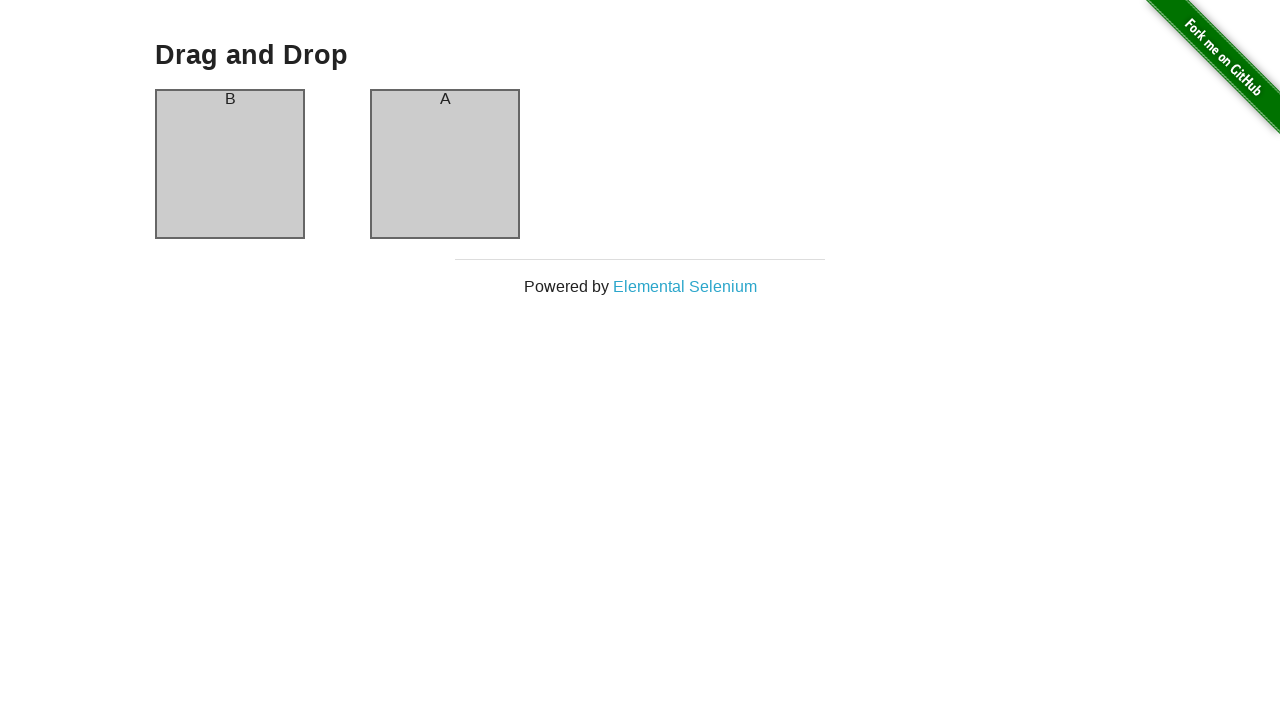